Navigates to Python.org and verifies that the event widget with upcoming events is displayed on the page

Starting URL: https://www.python.org

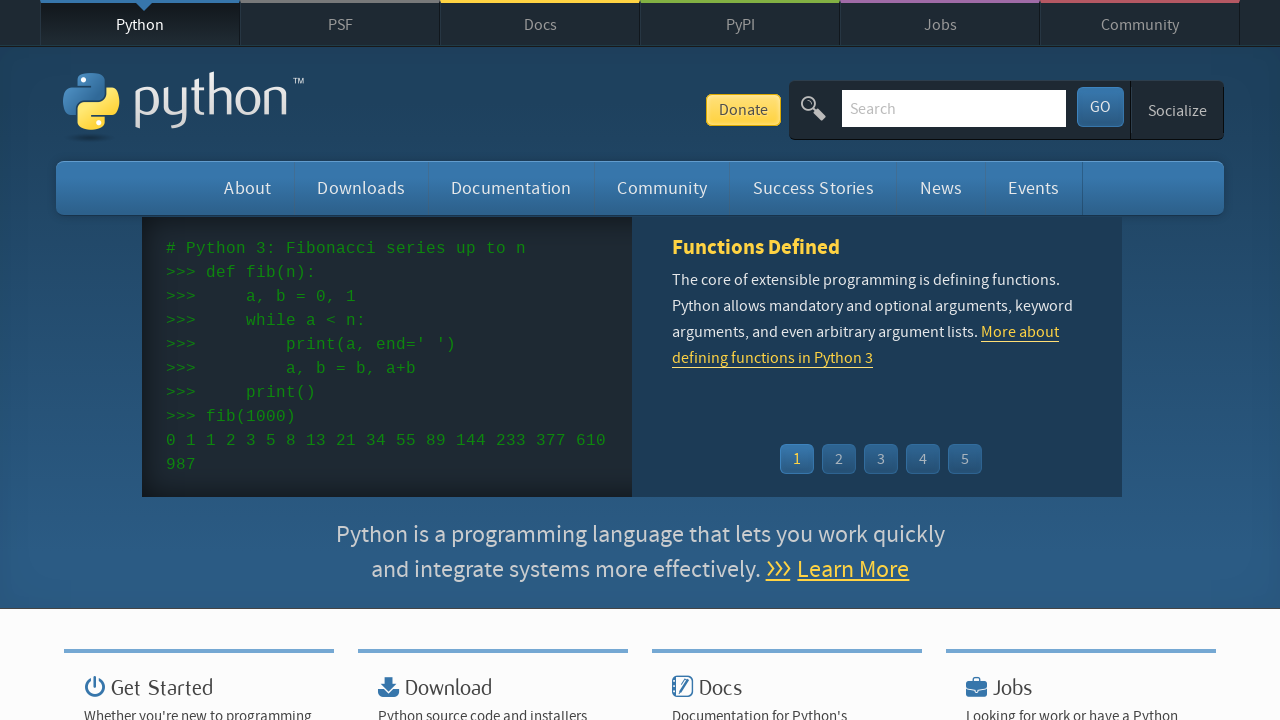

Navigated to https://www.python.org
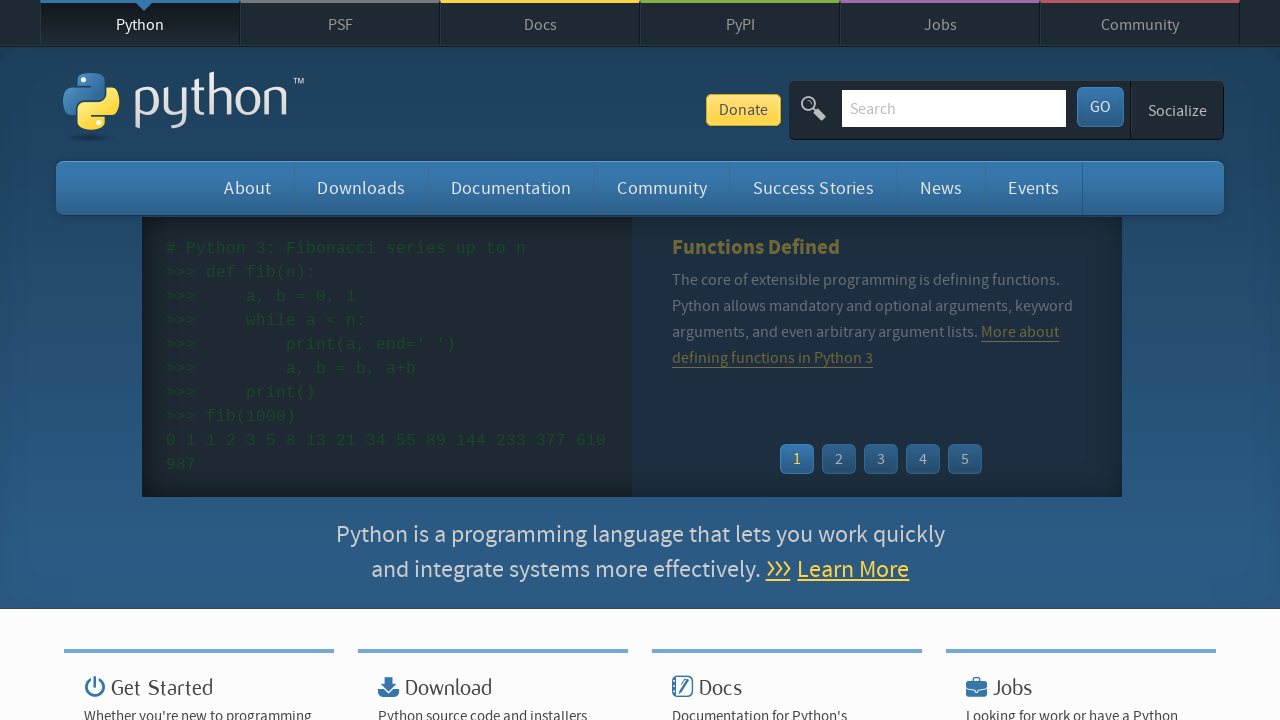

Event widget time element loaded
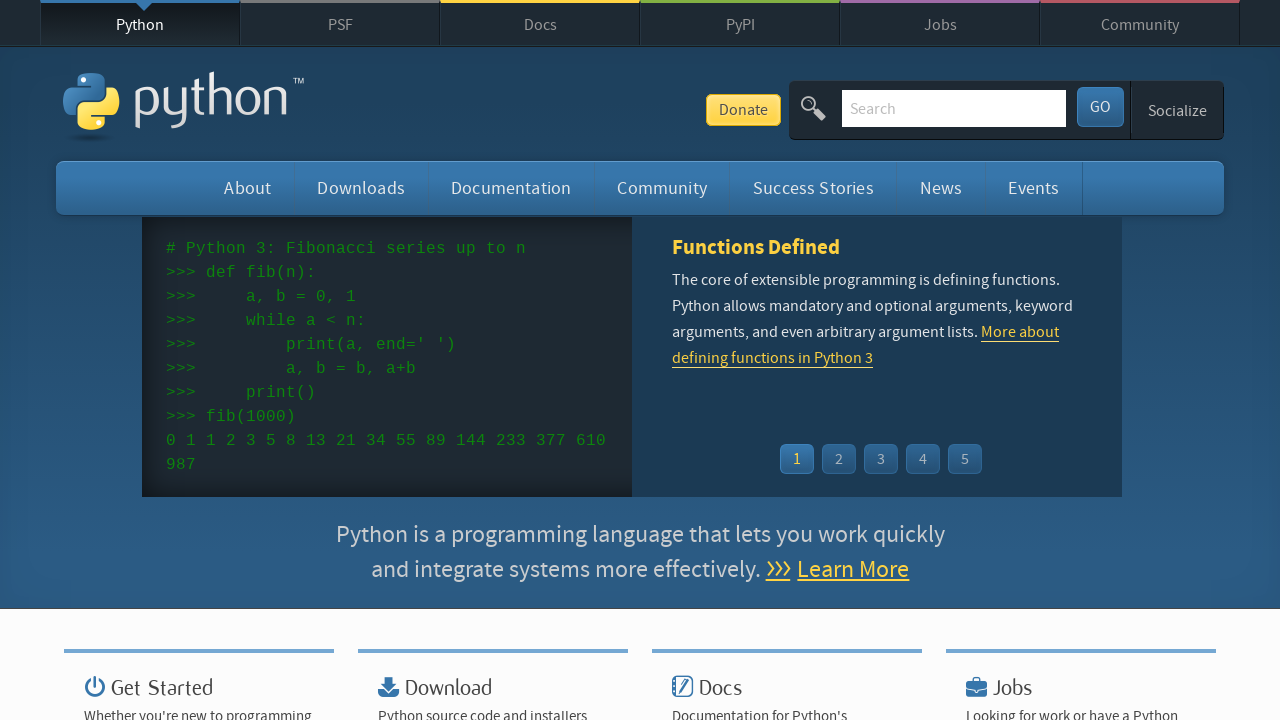

Event widget with upcoming events is displayed on the page
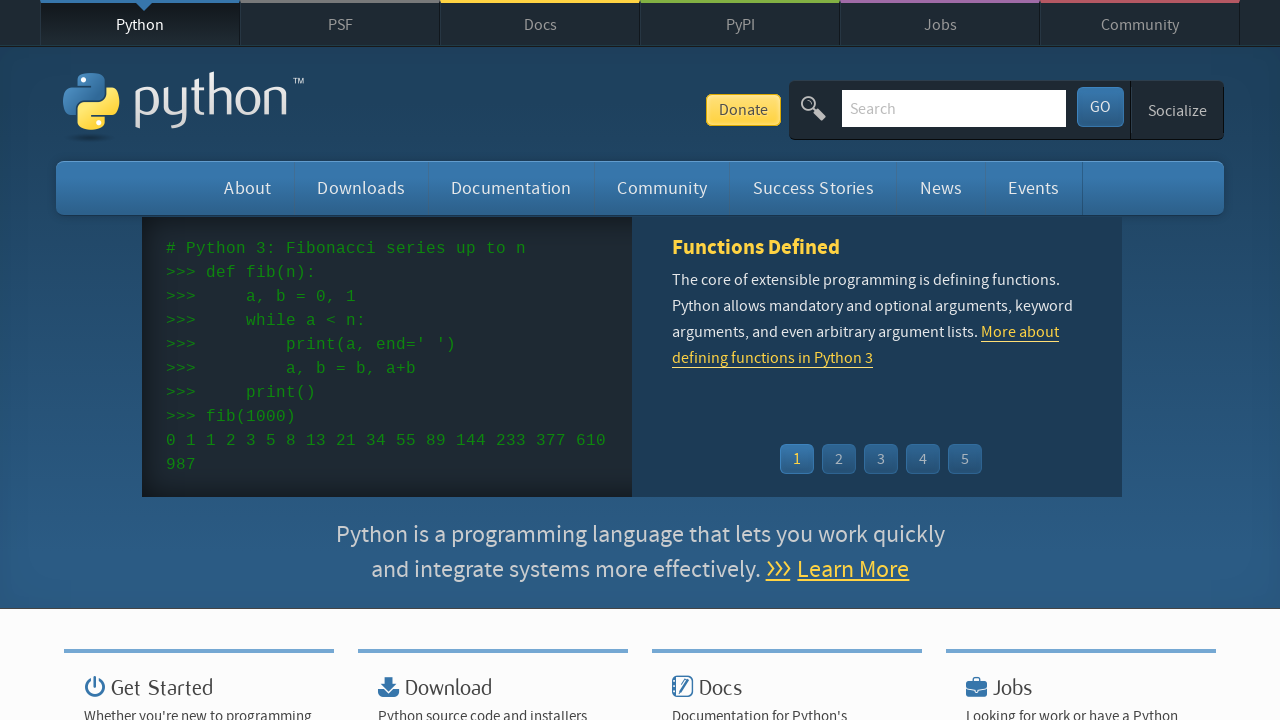

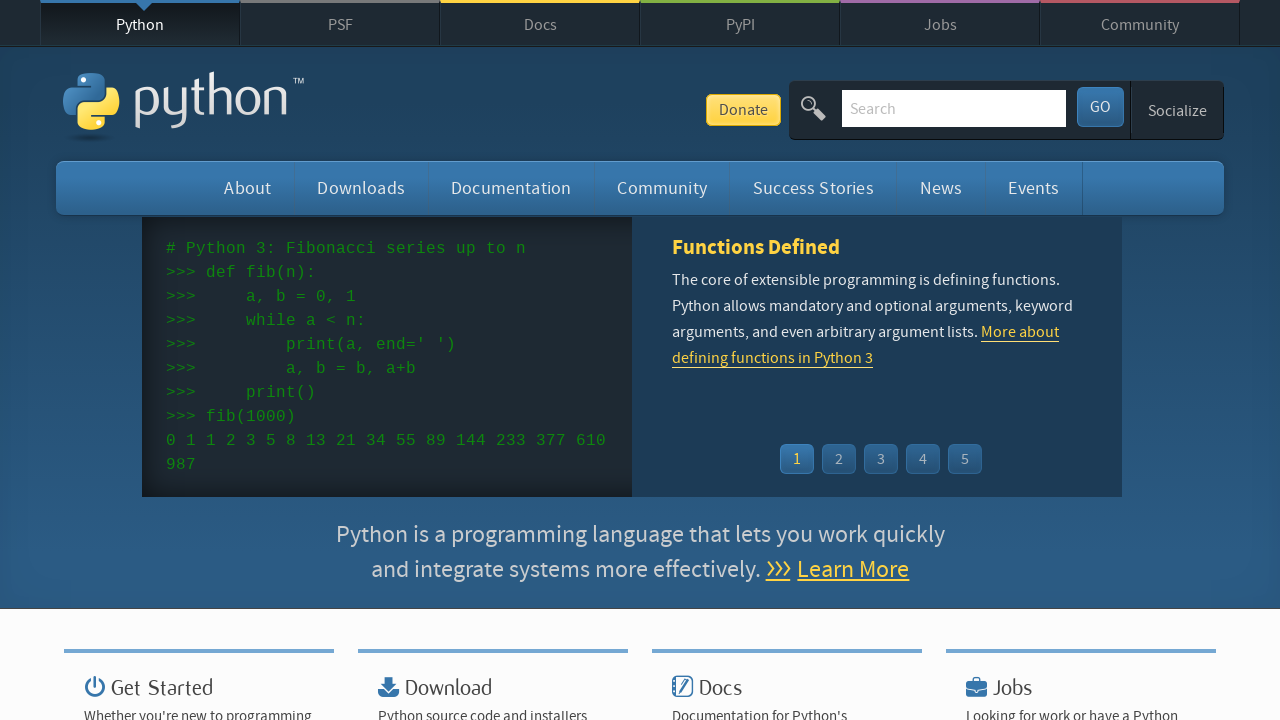